Tests a basic HTML form by filling in username, password, comments, checkboxes, radio buttons, multiple select, and dropdown fields, then submits and verifies all values are correctly displayed on the results page.

Starting URL: https://testpages.herokuapp.com/styled/basic-html-form-test.html

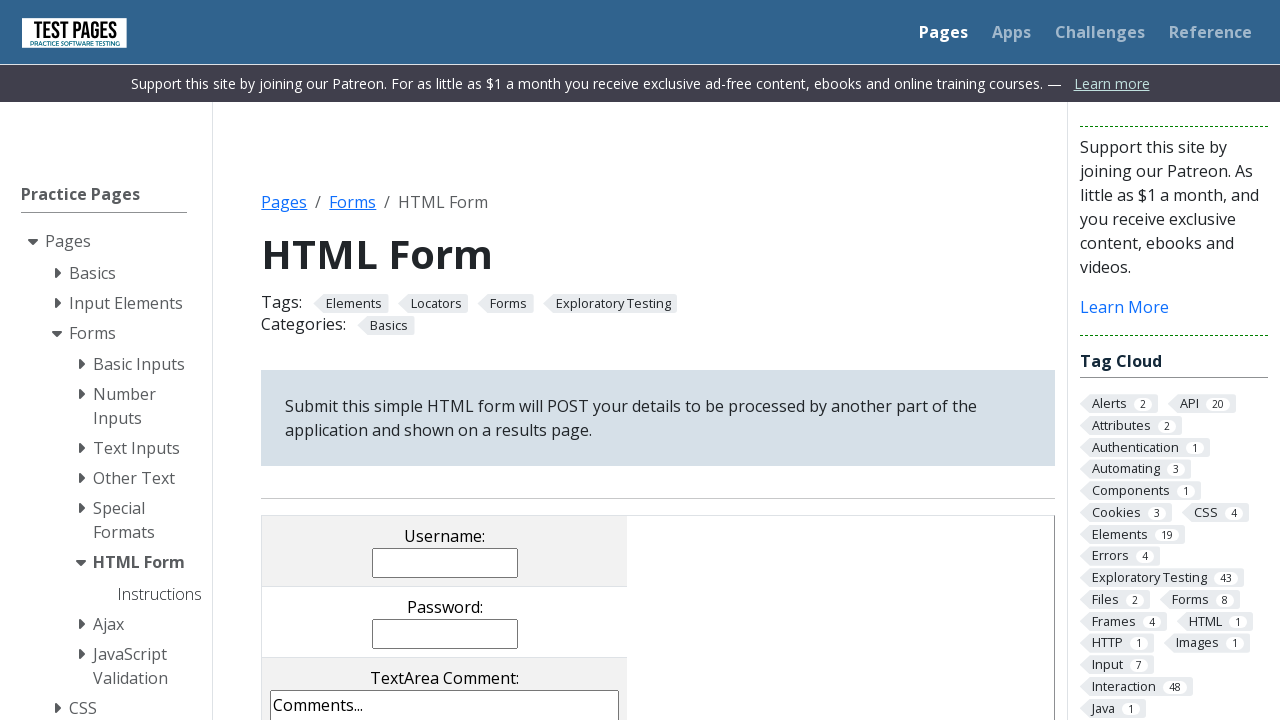

Filled username field with 'QA Name' on input[name='username']
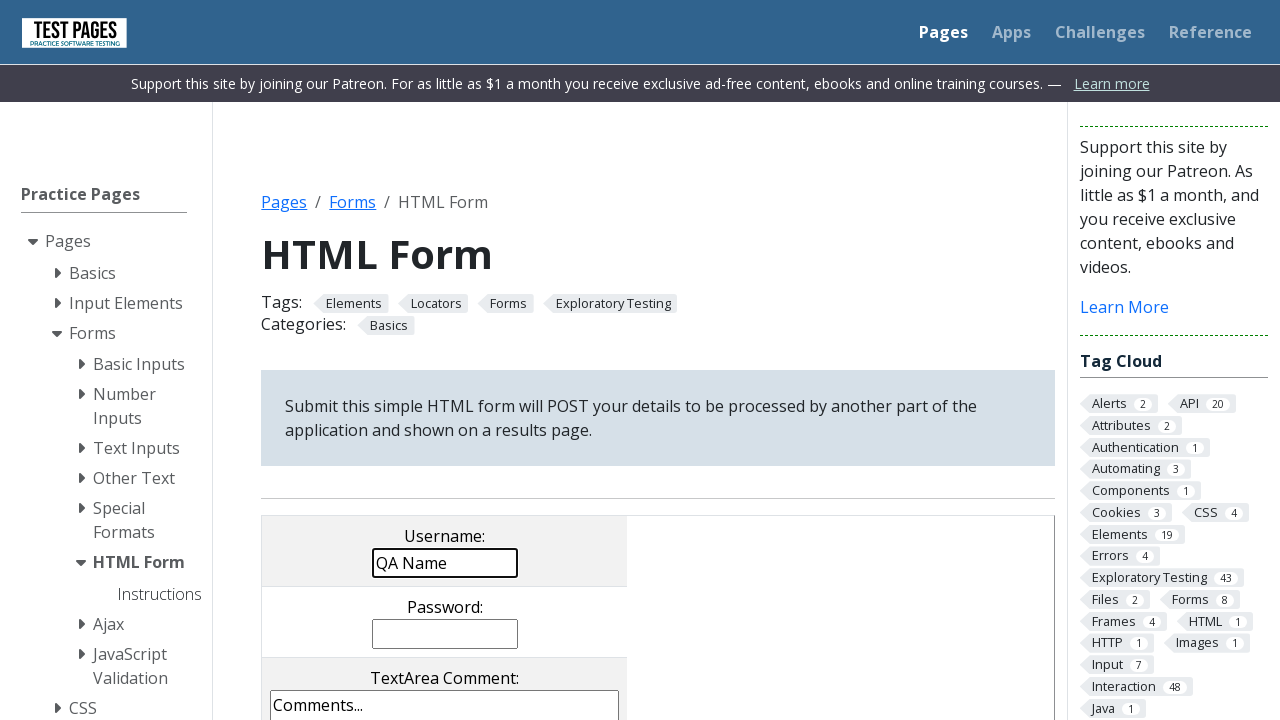

Filled password field with 'QA Password' on input[name='password']
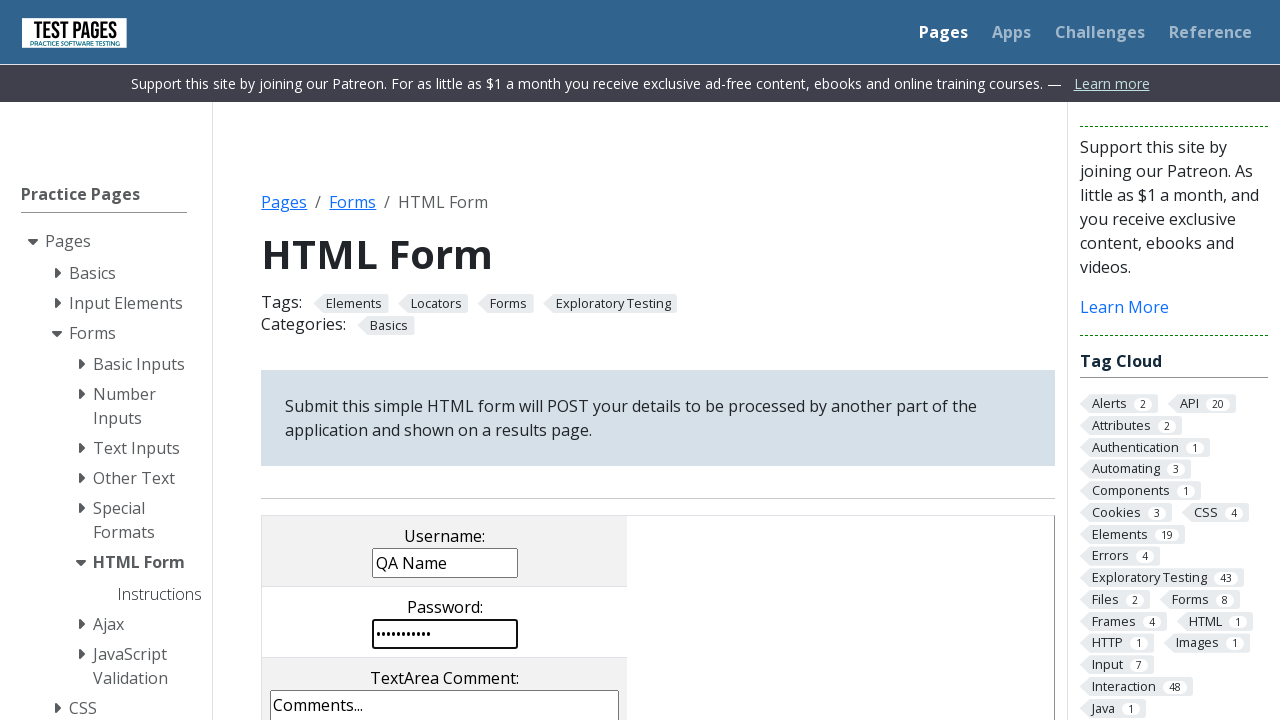

Cleared comments field on textarea[name='comments']
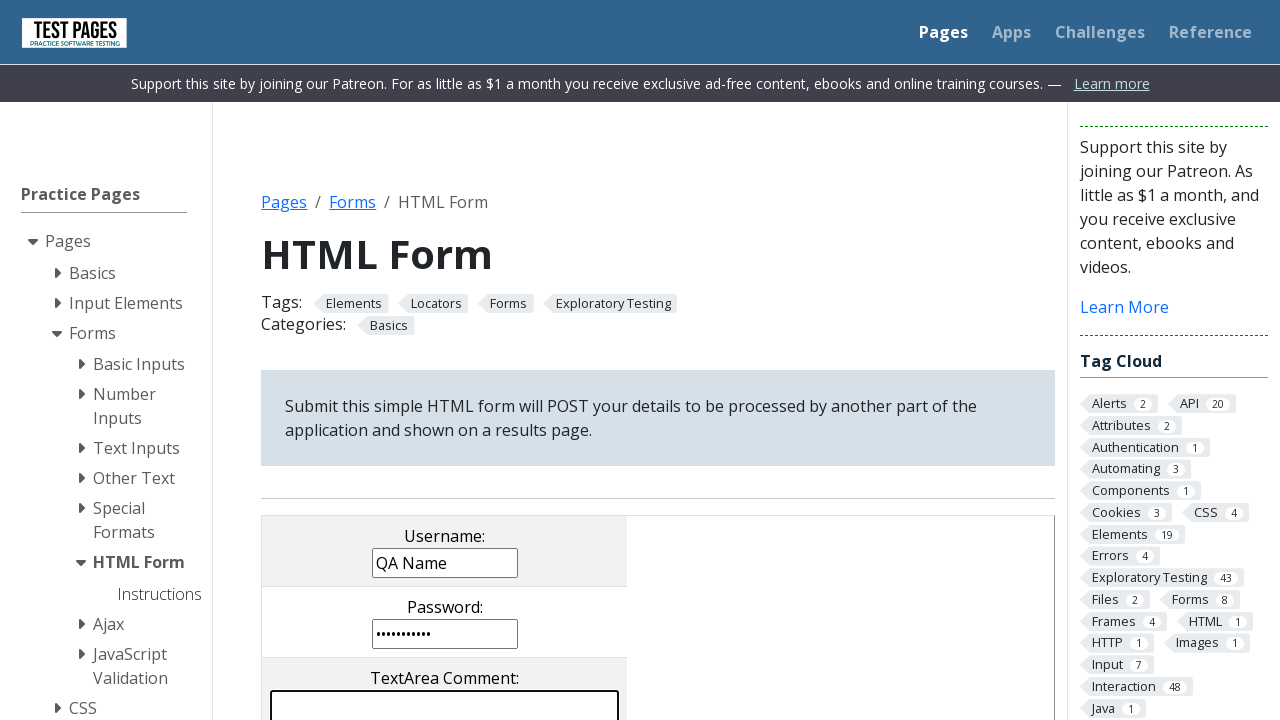

Filled comments field with 'Comentario' on textarea[name='comments']
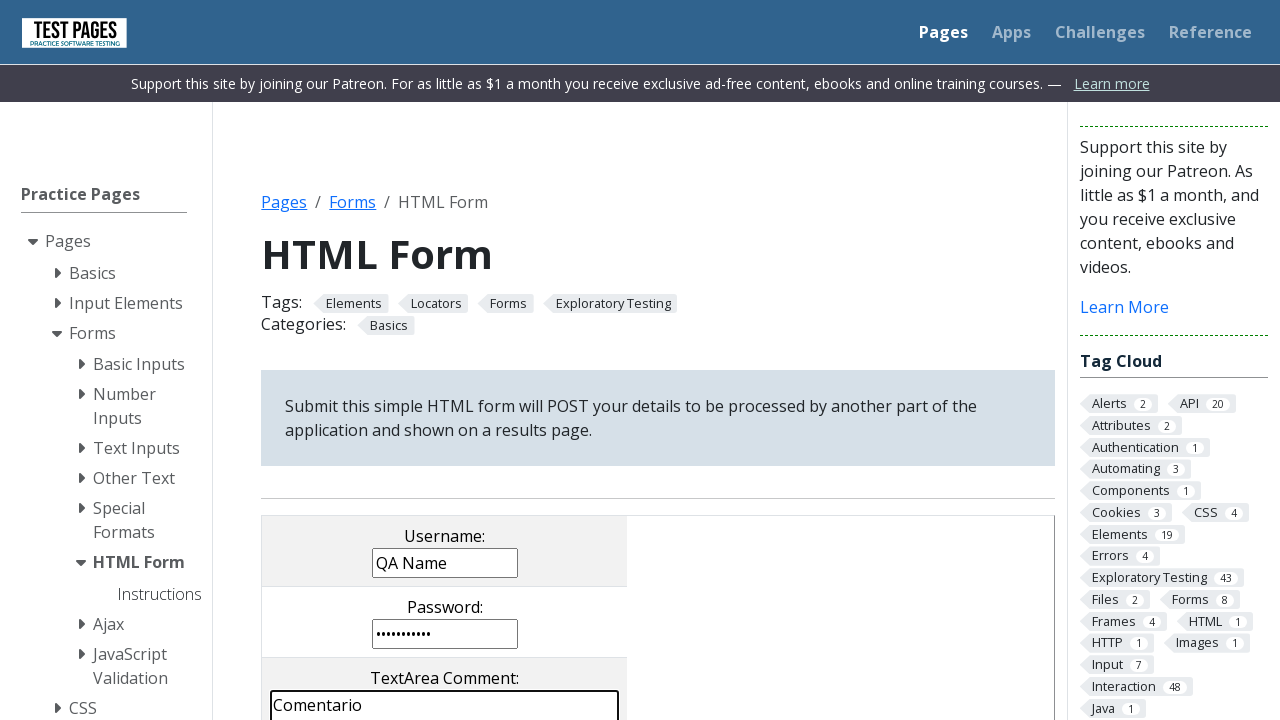

Checked checkbox cb1 at (299, 360) on input[value='cb1']
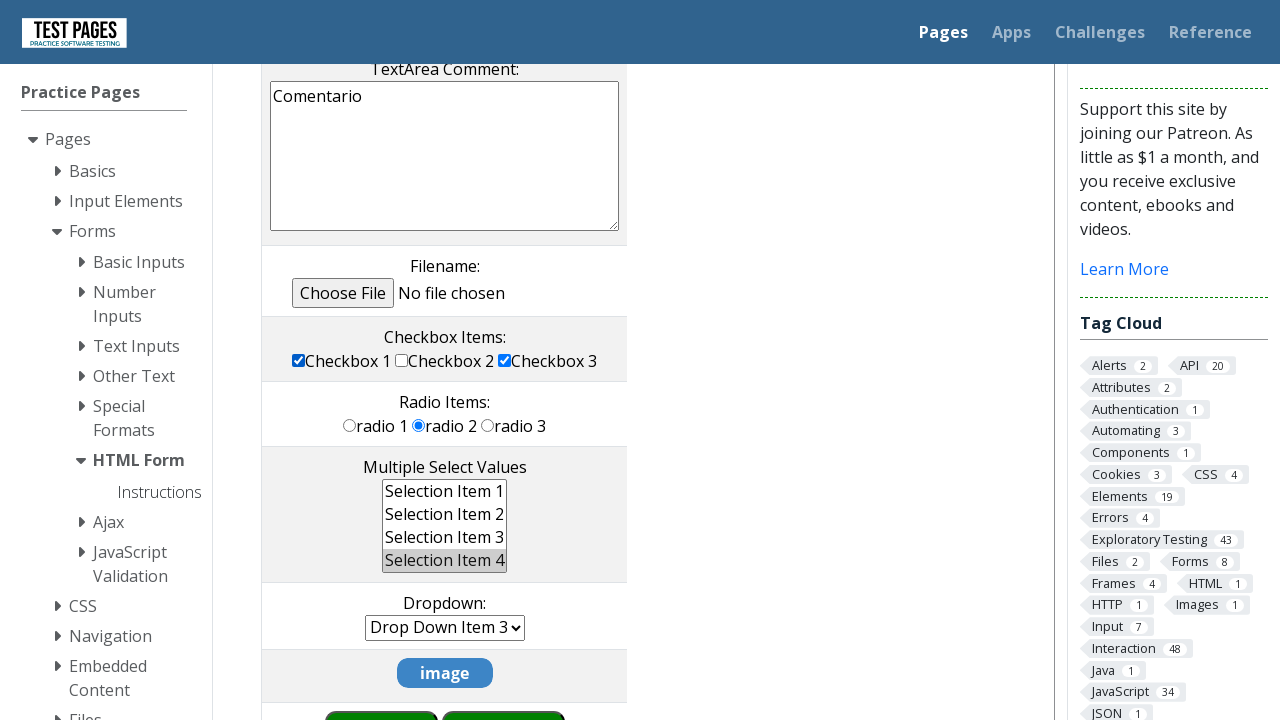

Checked checkbox cb2 at (402, 360) on input[value='cb2']
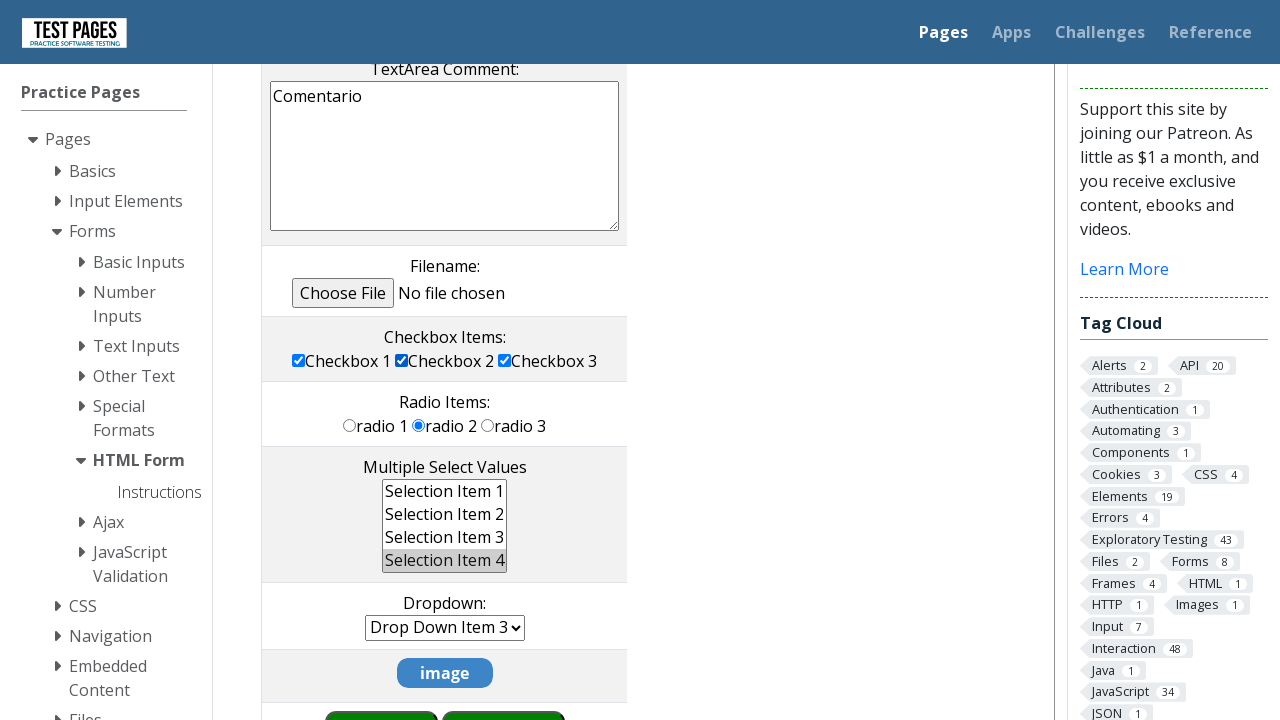

Selected radio button rd2 at (419, 425) on input[value='rd2']
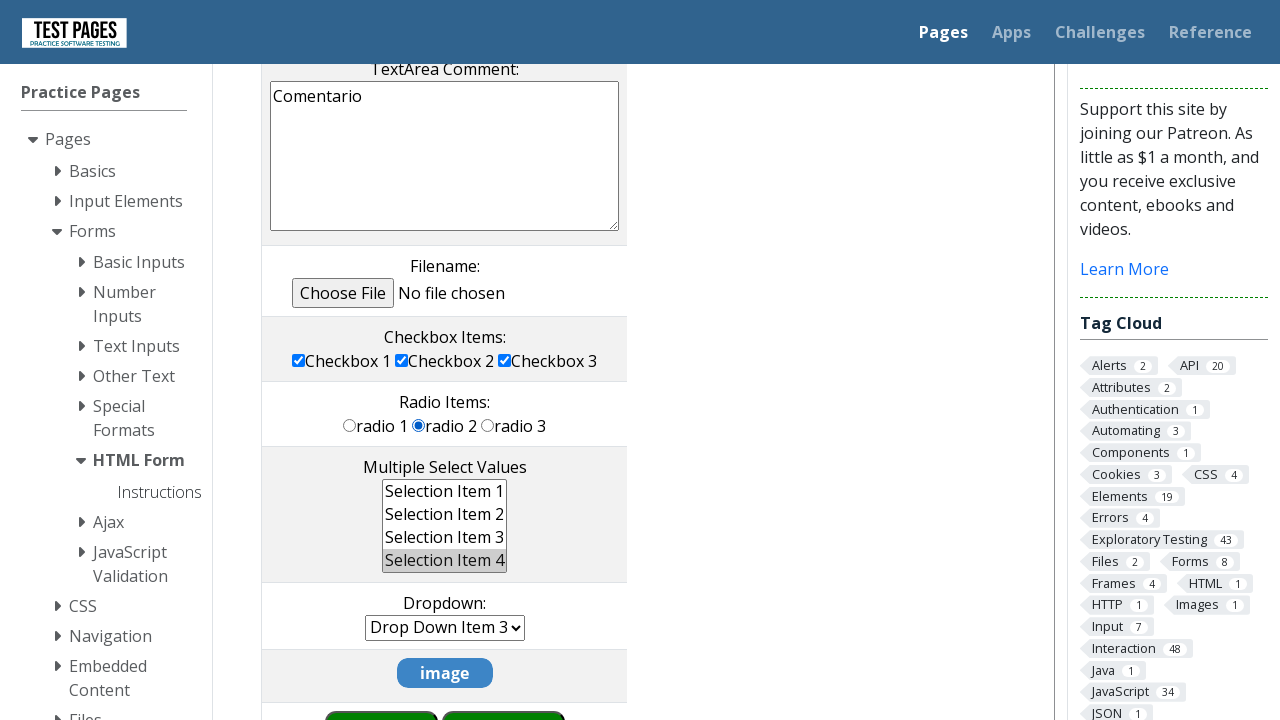

Selected 'ms4' in multiple select dropdown on select[name='multipleselect[]']
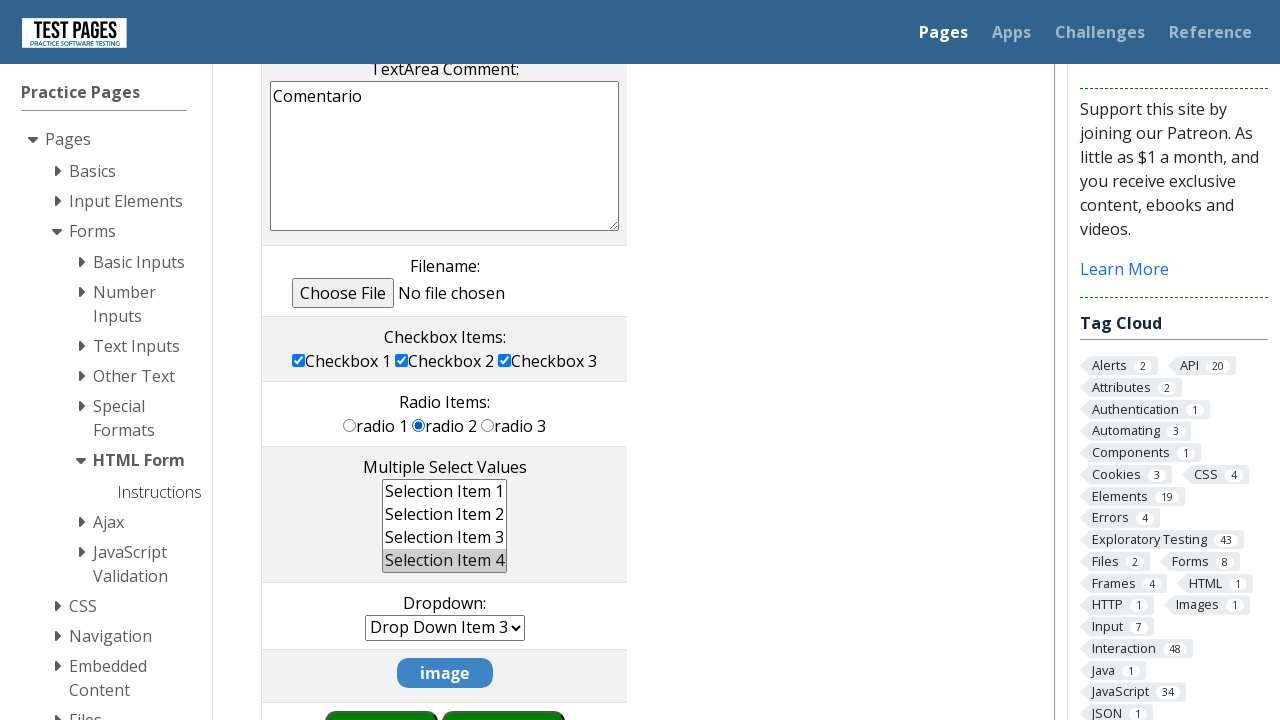

Selected 'dd3' in dropdown on select[name='dropdown']
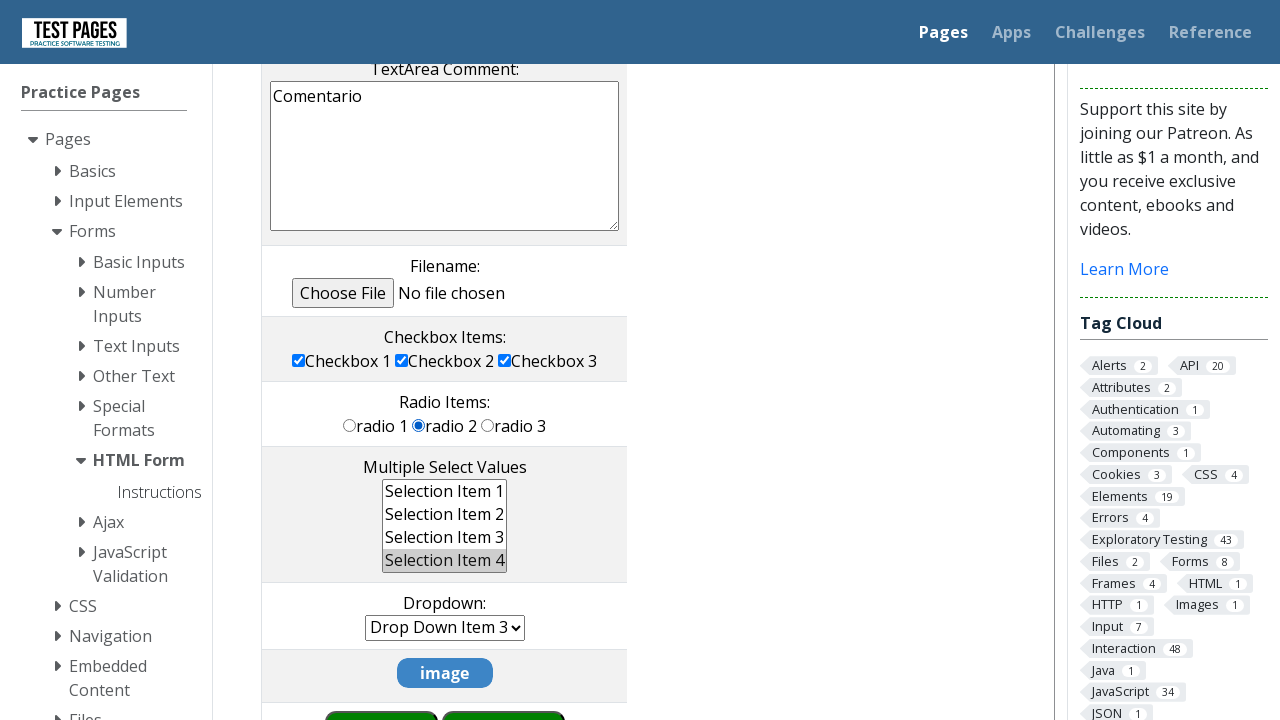

Clicked submit button to submit form at (504, 690) on input[value='submit']
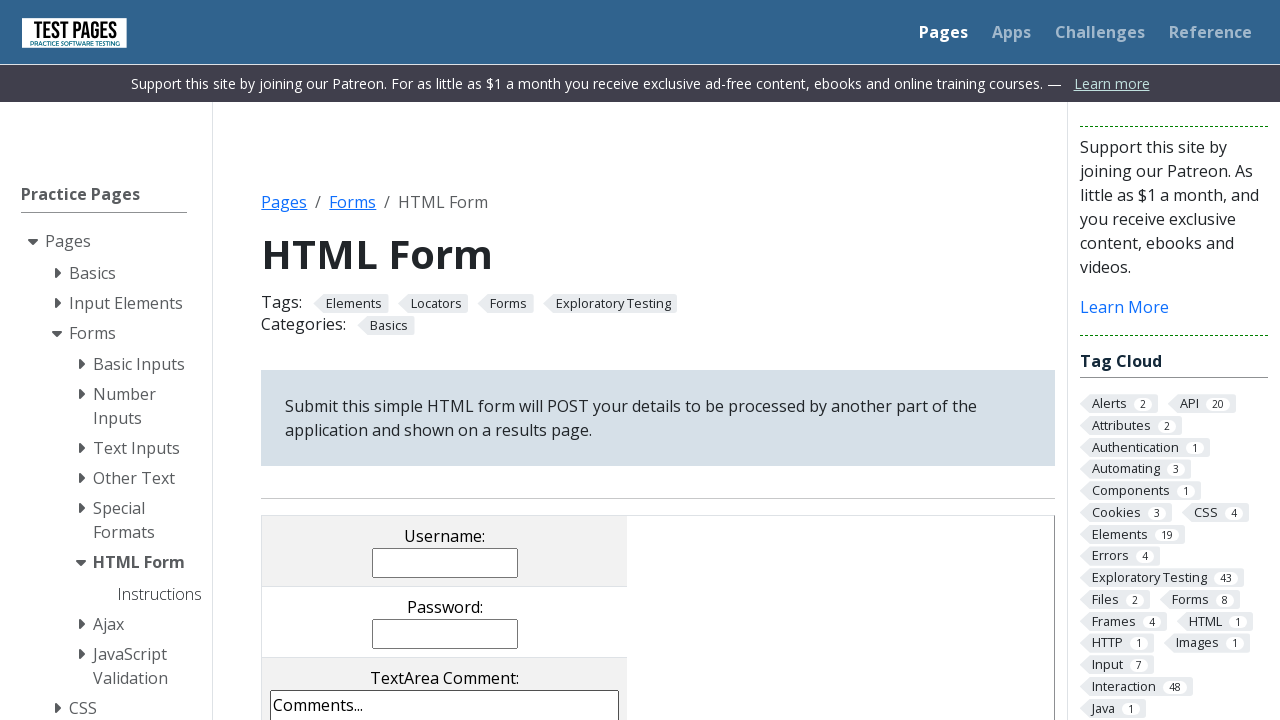

Results page loaded with username value element visible
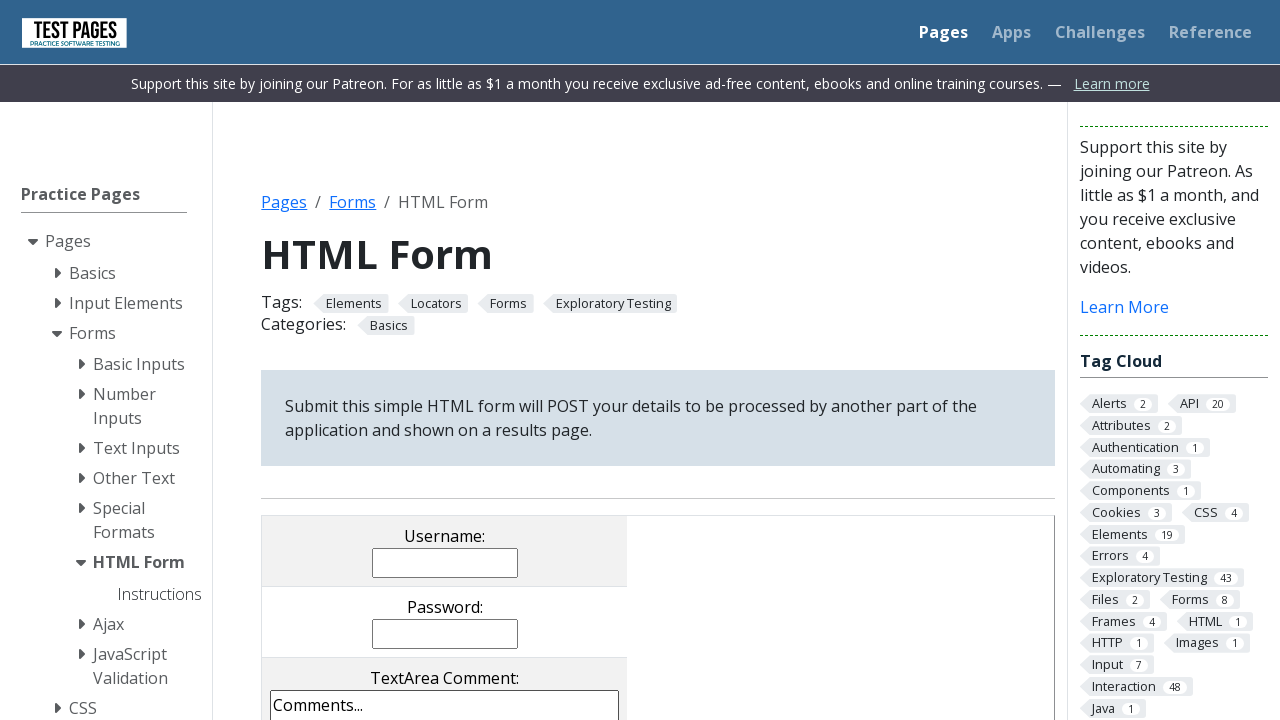

Verified username value is 'QA Name'
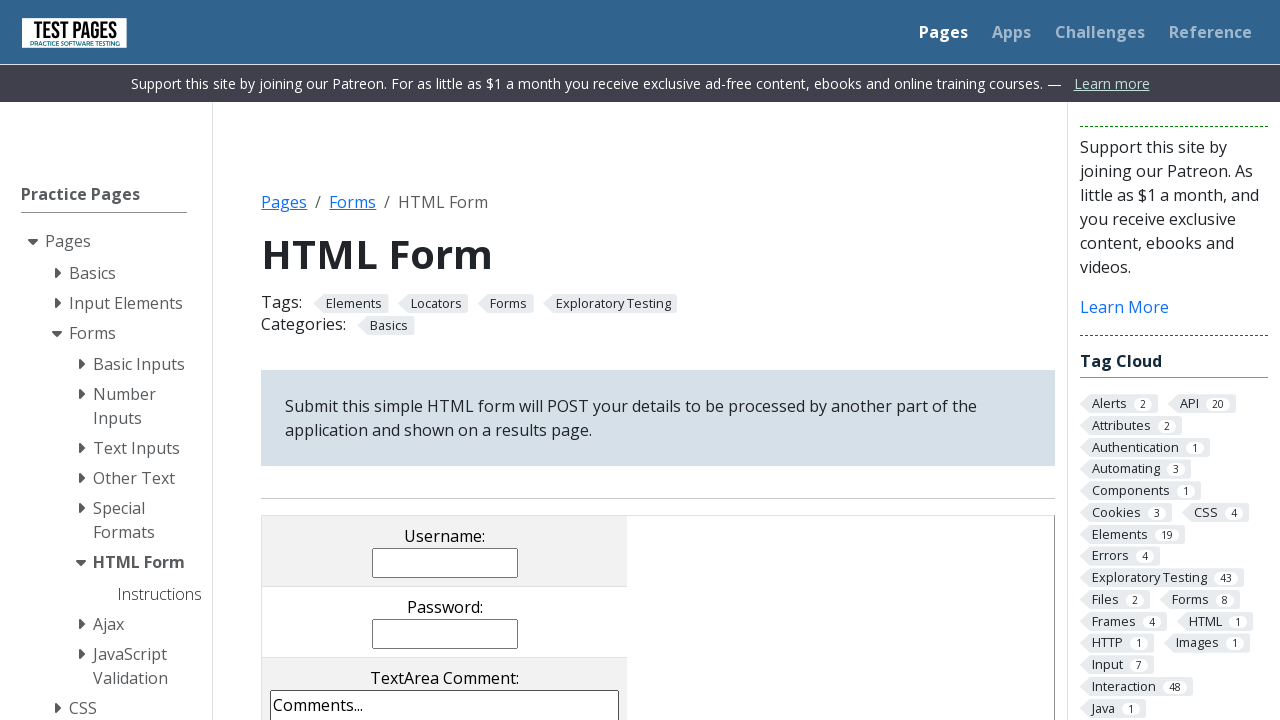

Verified password value is 'QA Password'
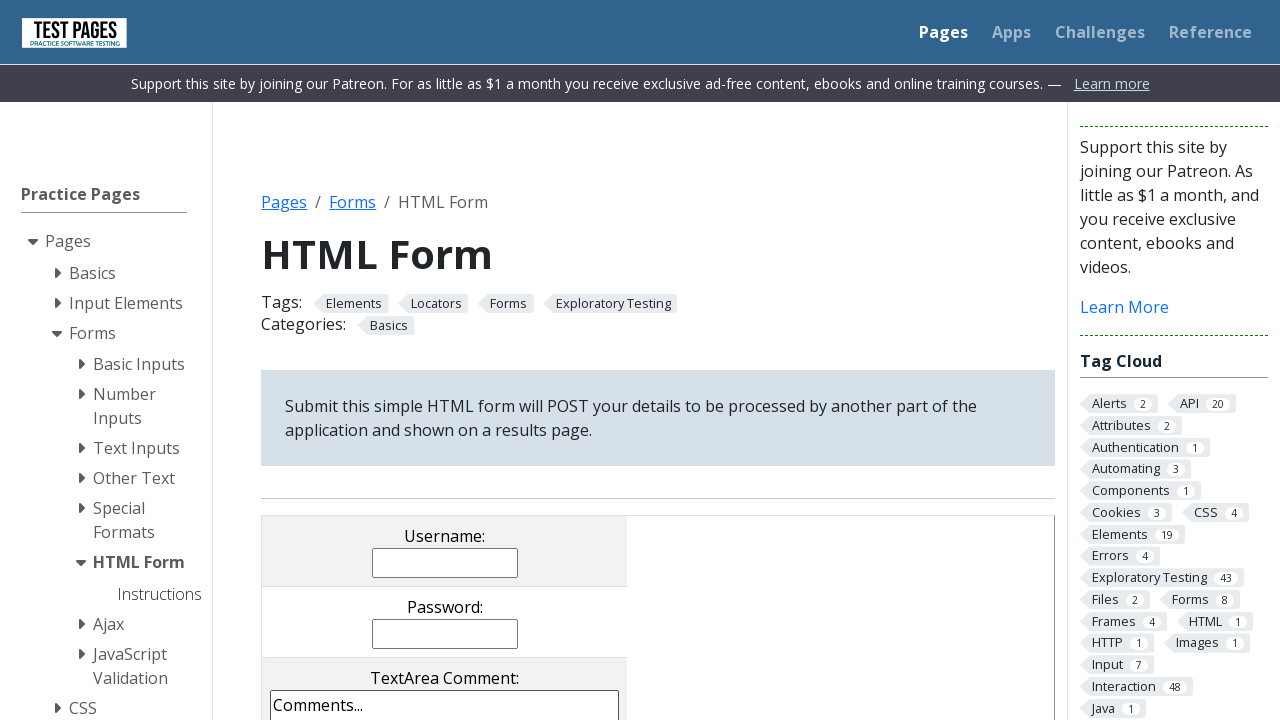

Verified comments value is 'Comentario'
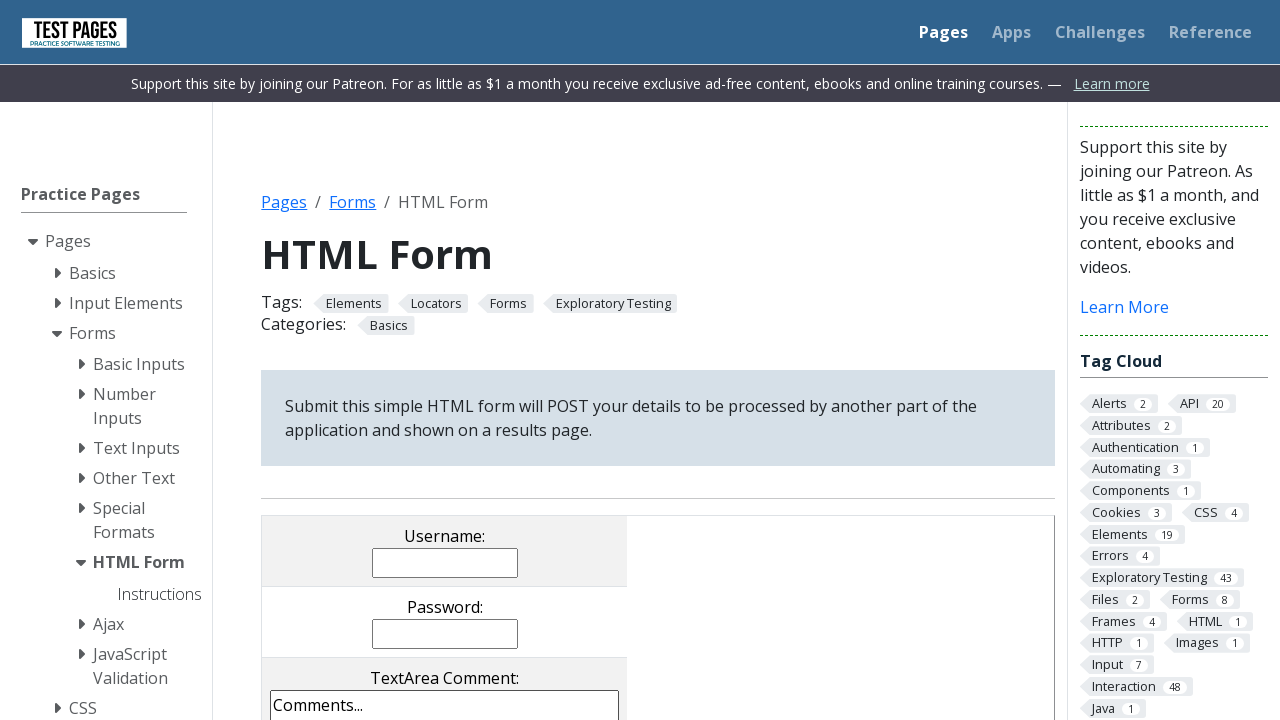

Verified checkbox cb1 is present in results
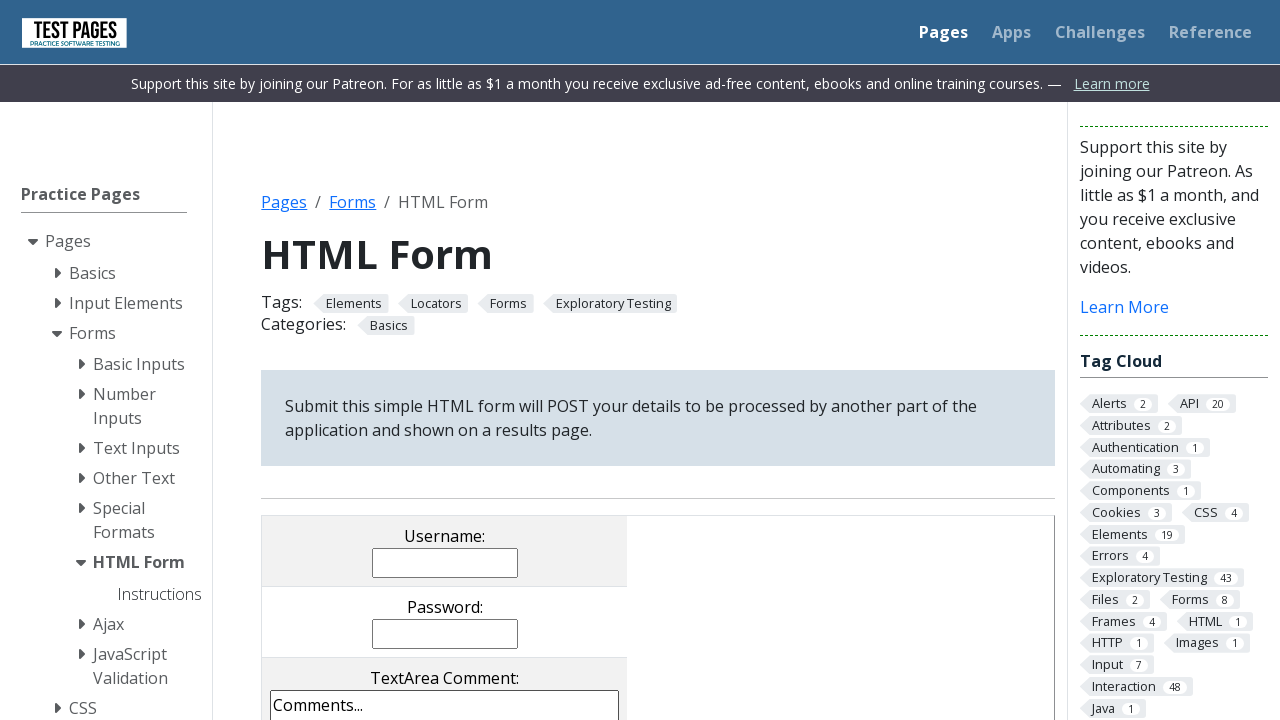

Verified checkbox cb2 is present in results
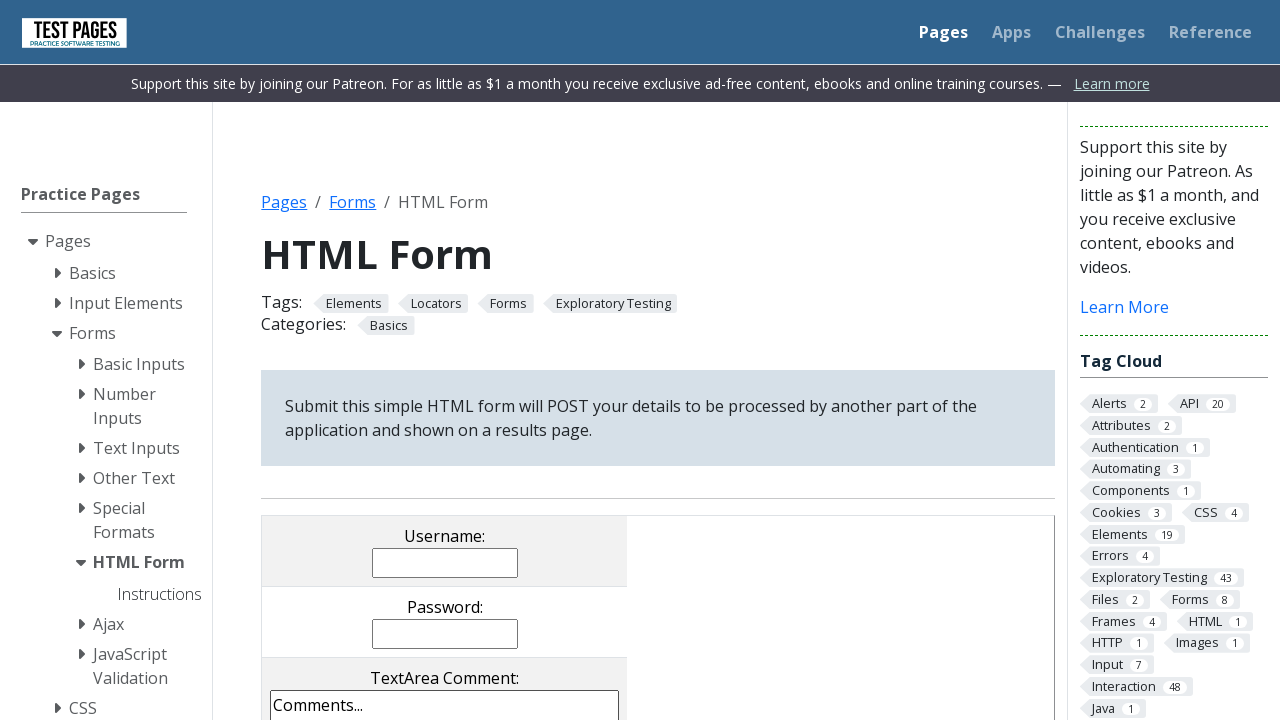

Verified checkbox cb3 is present in results
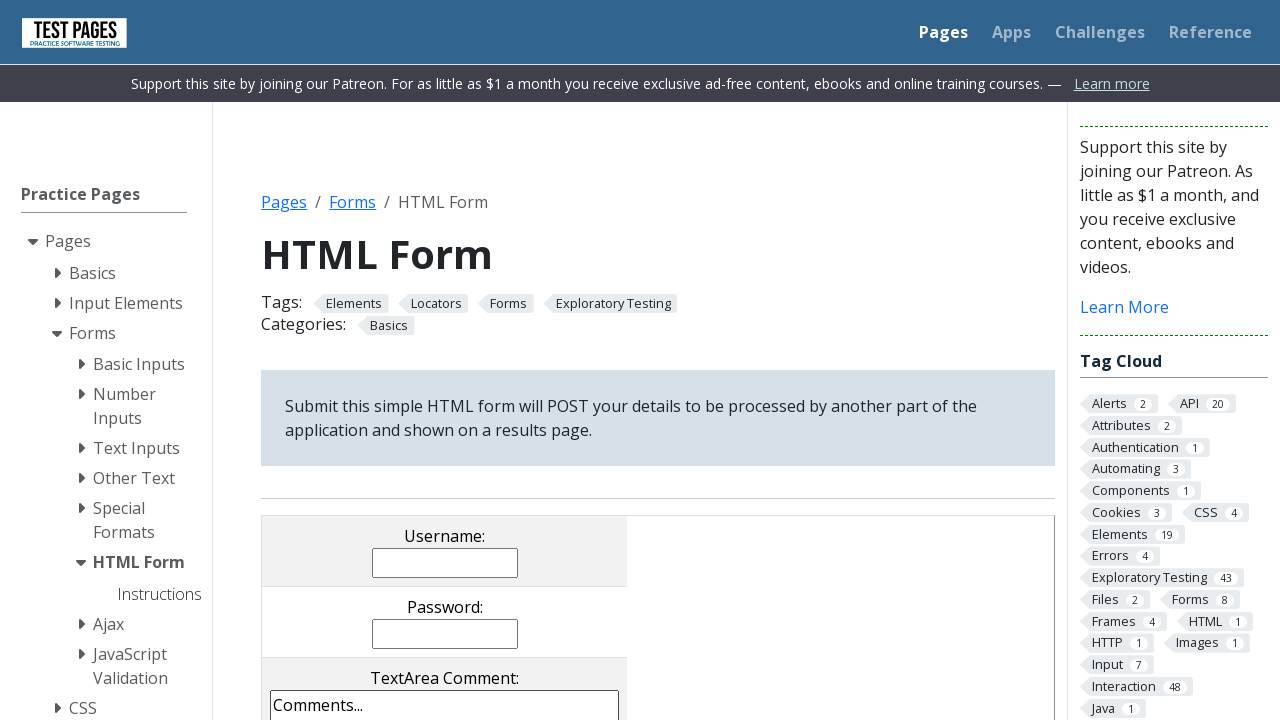

Verified radio button value is 'rd2'
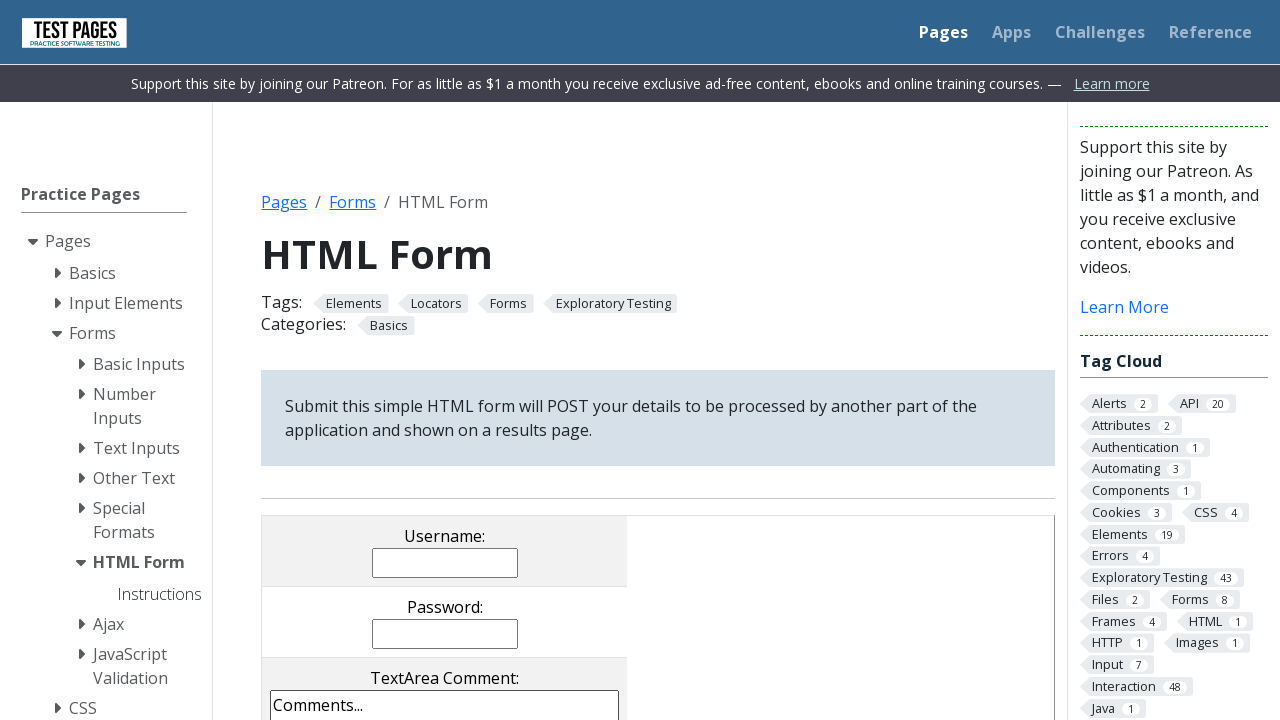

Verified multiple select value is 'ms4'
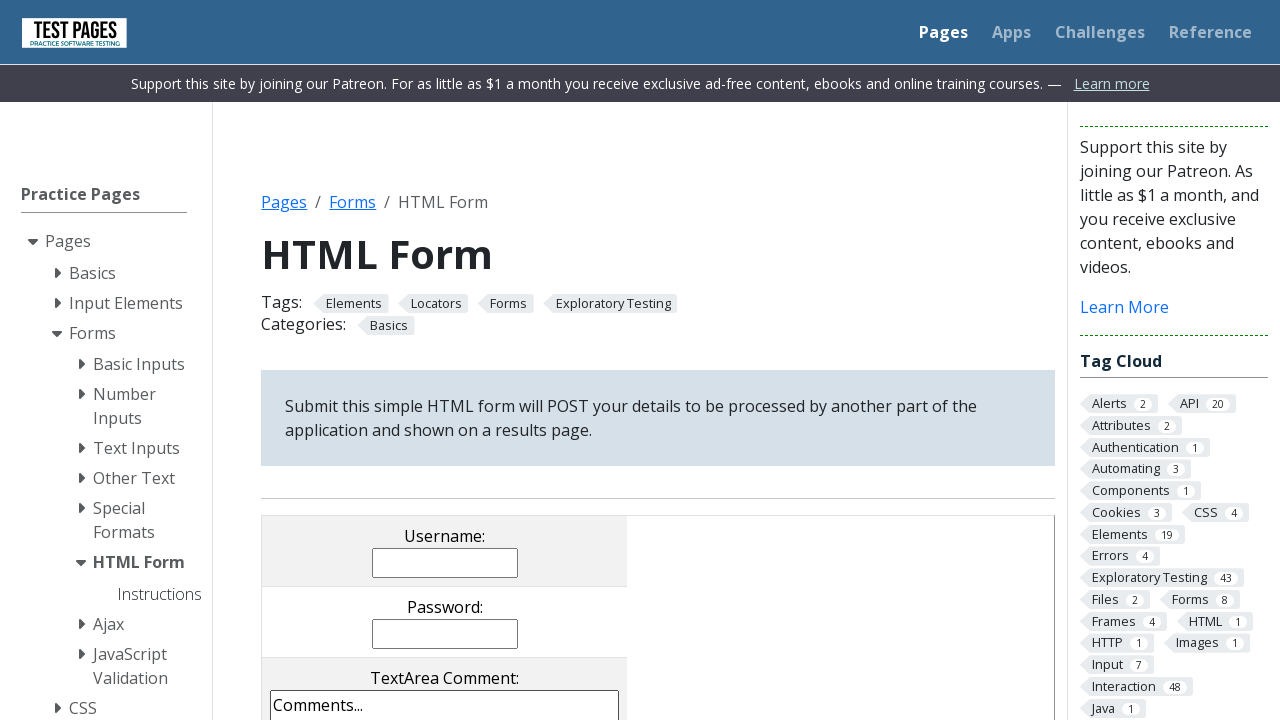

Verified dropdown value is 'dd3'
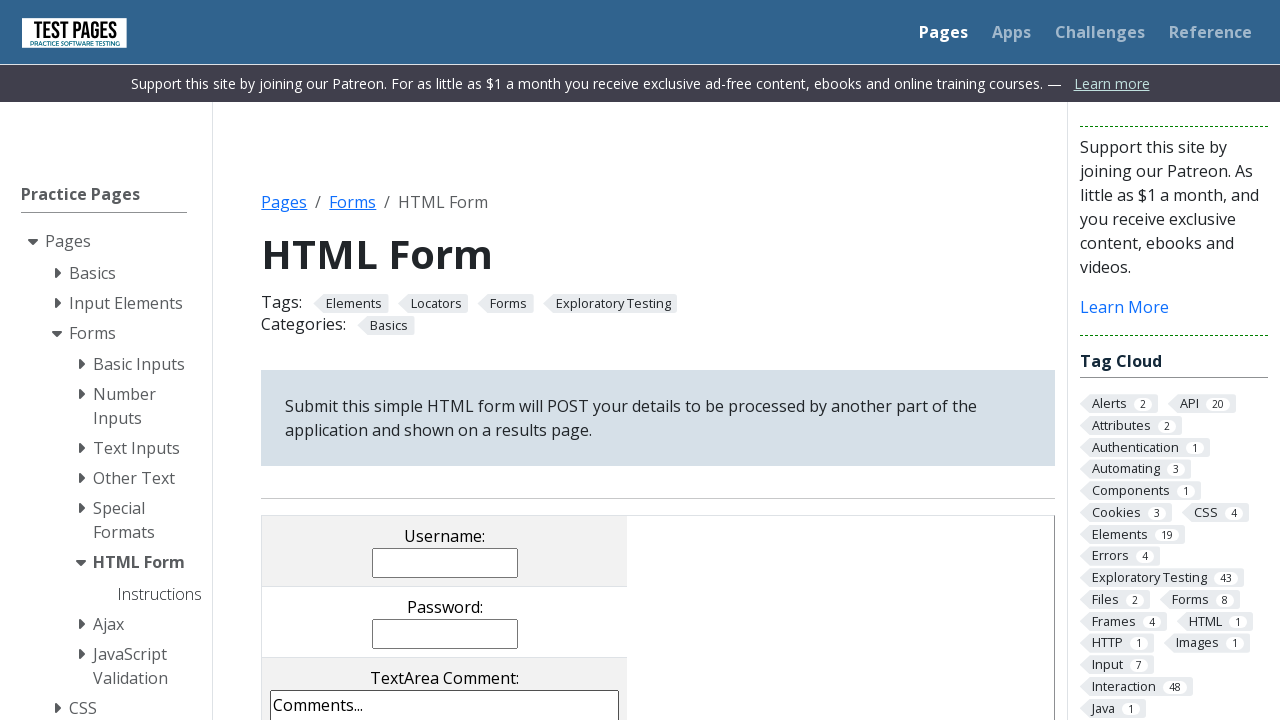

Verified submit button value is 'submit'
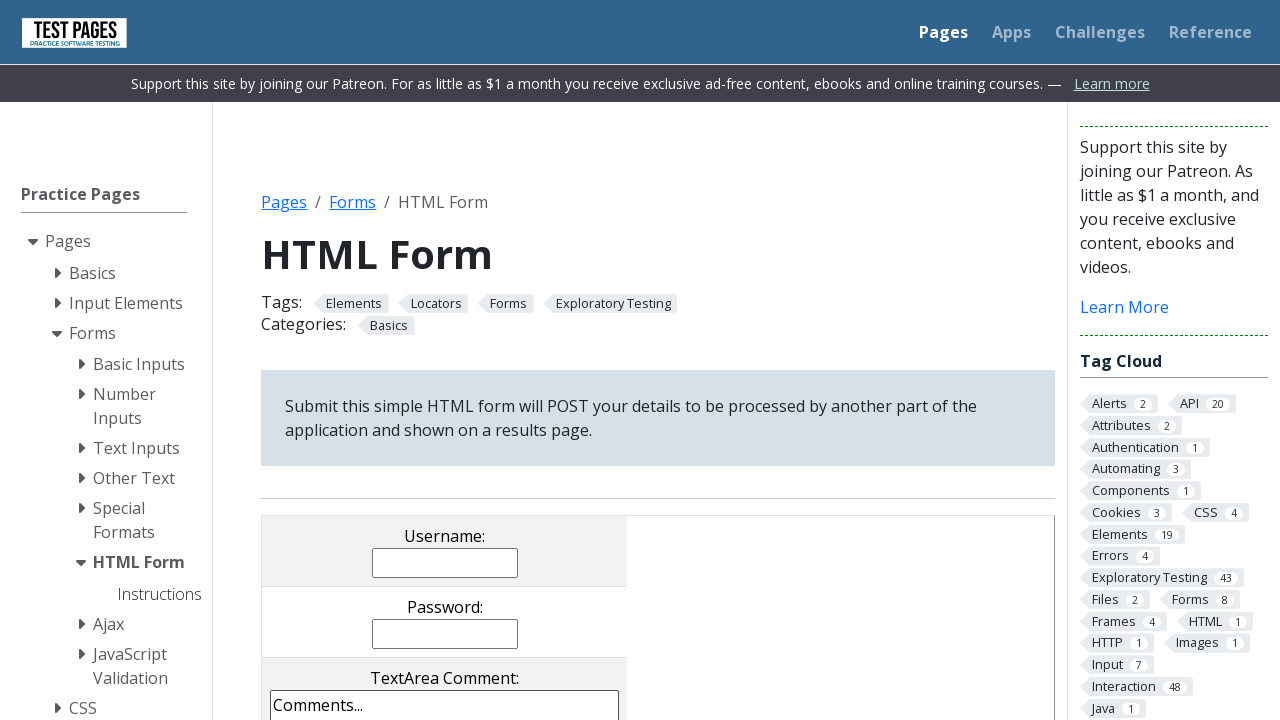

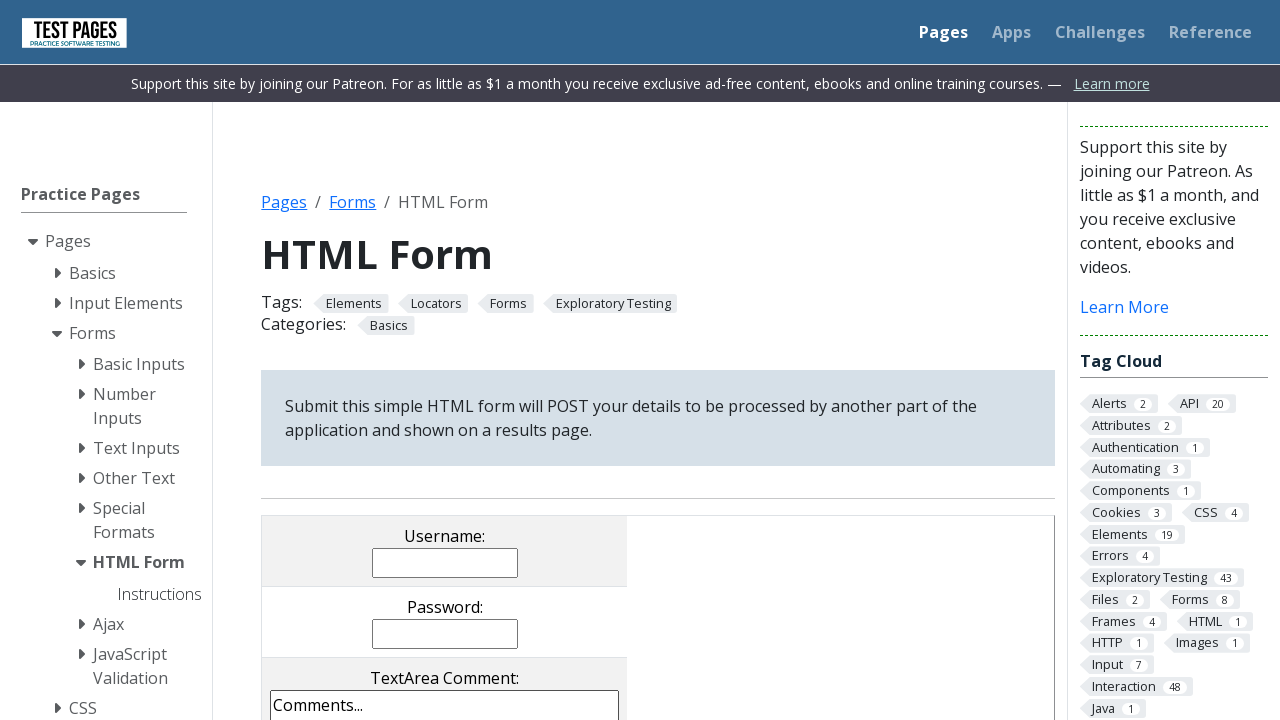